Tests an input validation form by filling in first name, surname, age, and selecting a country from a dropdown, then submitting the form and verifying navigation to a new page.

Starting URL: https://testpages.eviltester.com/styled/validation/input-validation.html

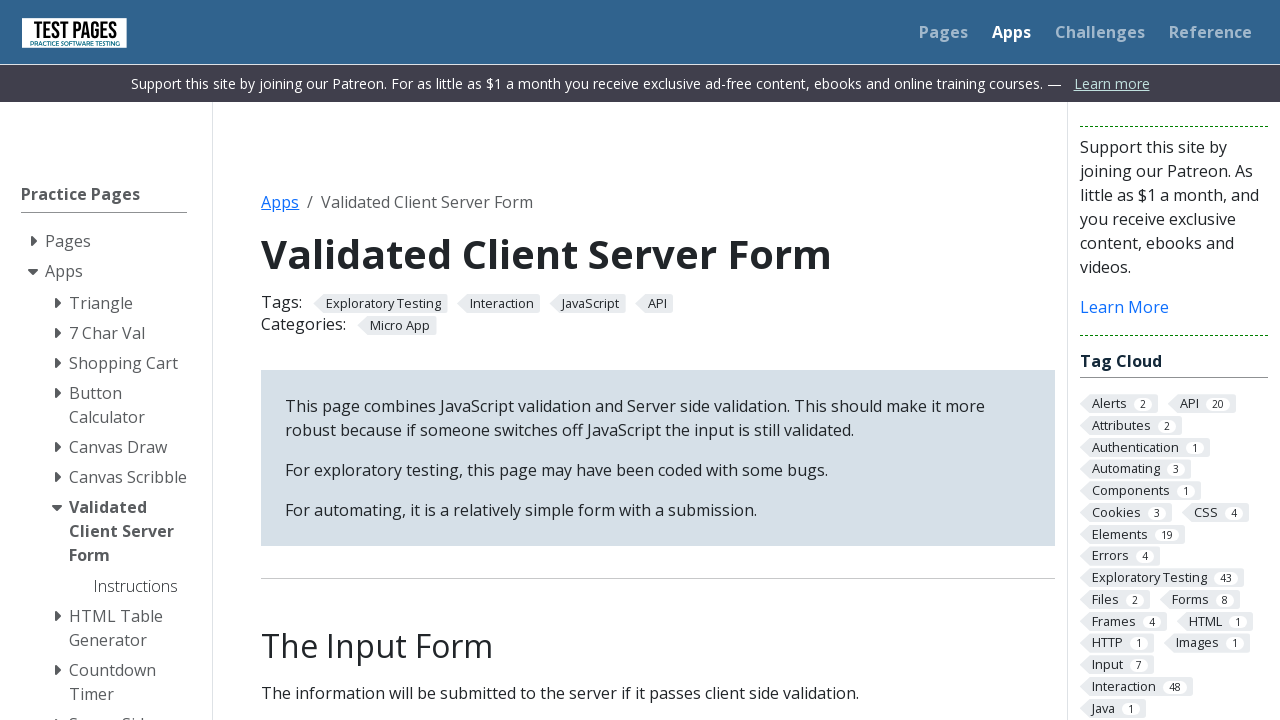

Filled first name field with 'chaya' on #firstname
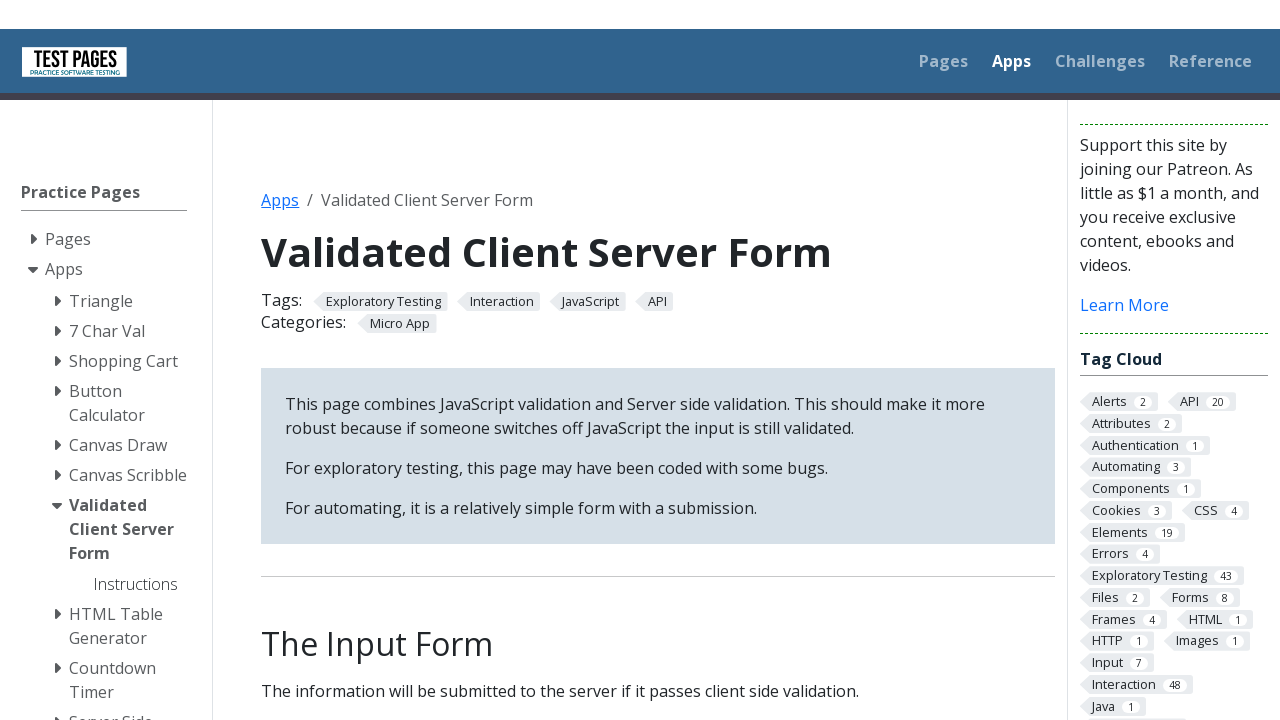

Filled surname field with 'Zilberstein' on #surname
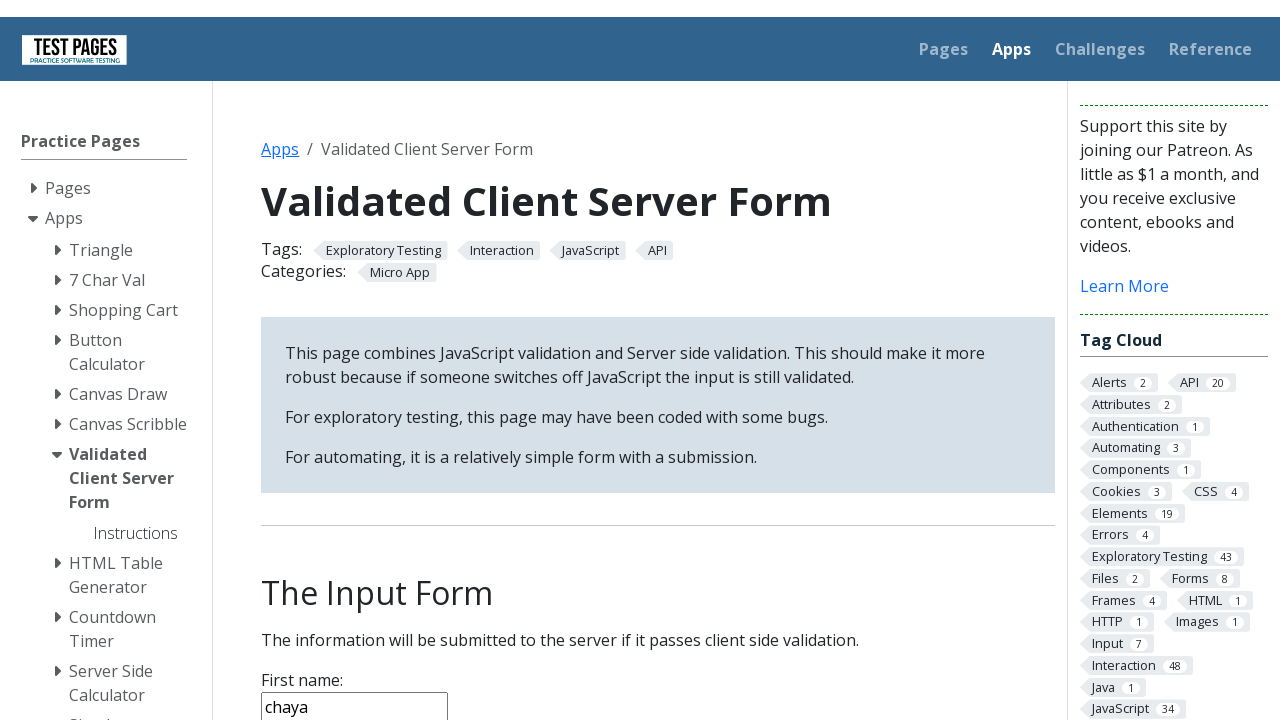

Filled age field with '21' on #age
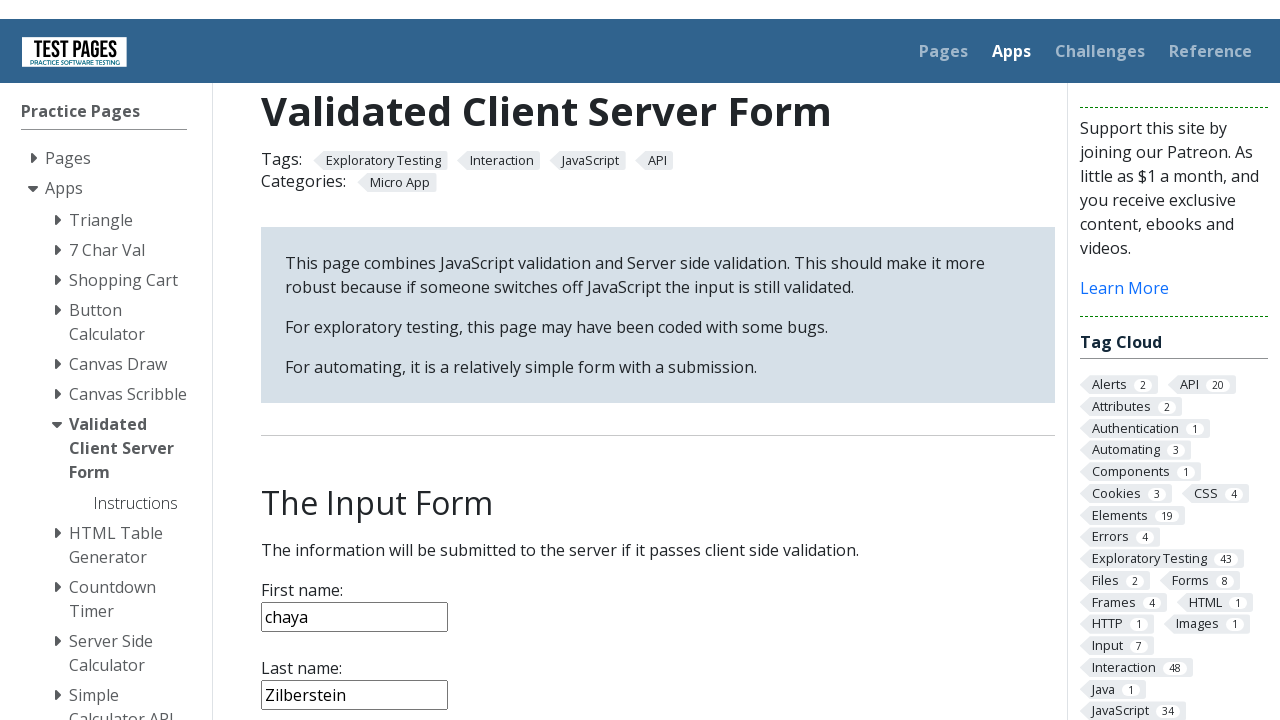

Selected 'Israel' from country dropdown on select[name='country']
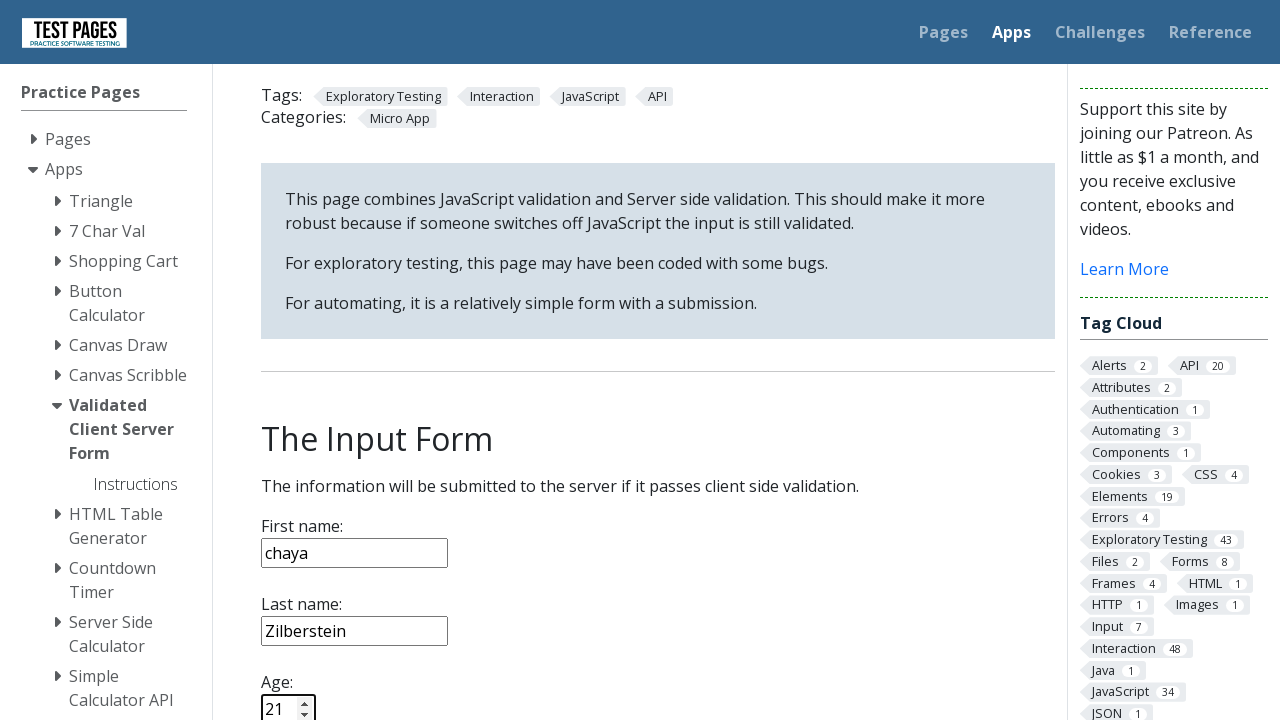

Stored current URL: https://testpages.eviltester.com/apps/client-server-form-validation/
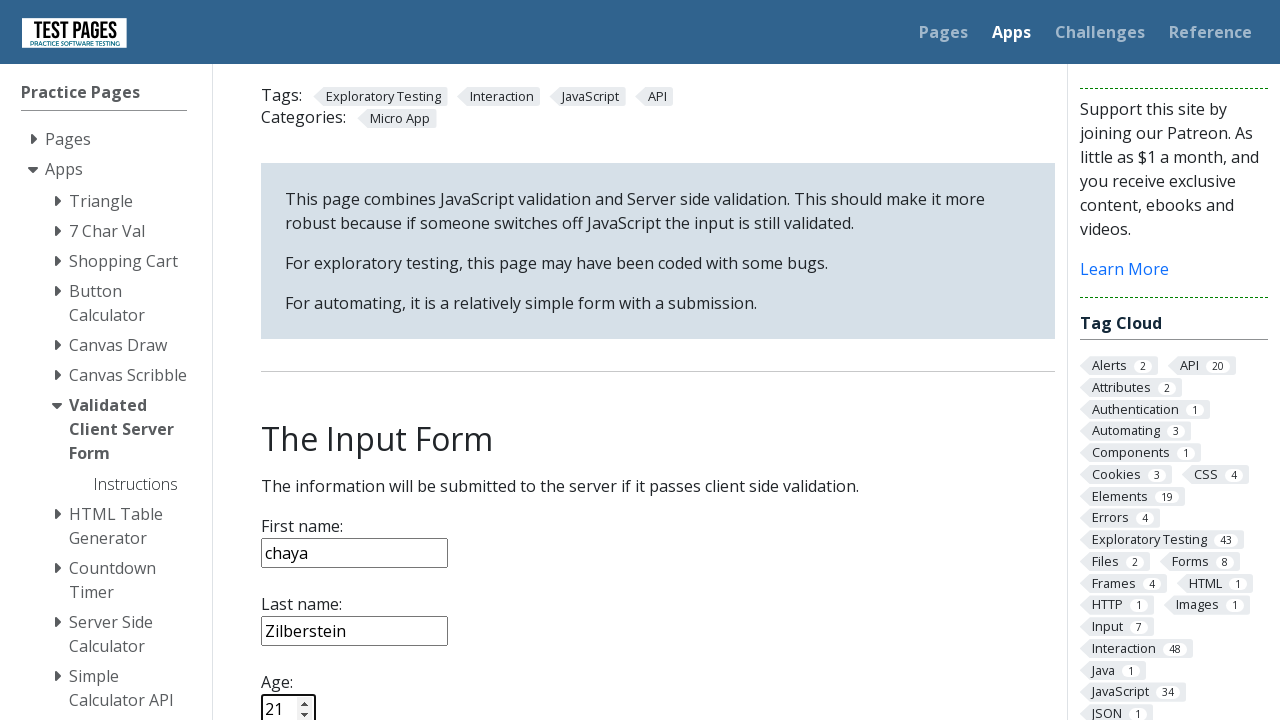

Clicked submit button to submit form at (296, 368) on input[type='submit']
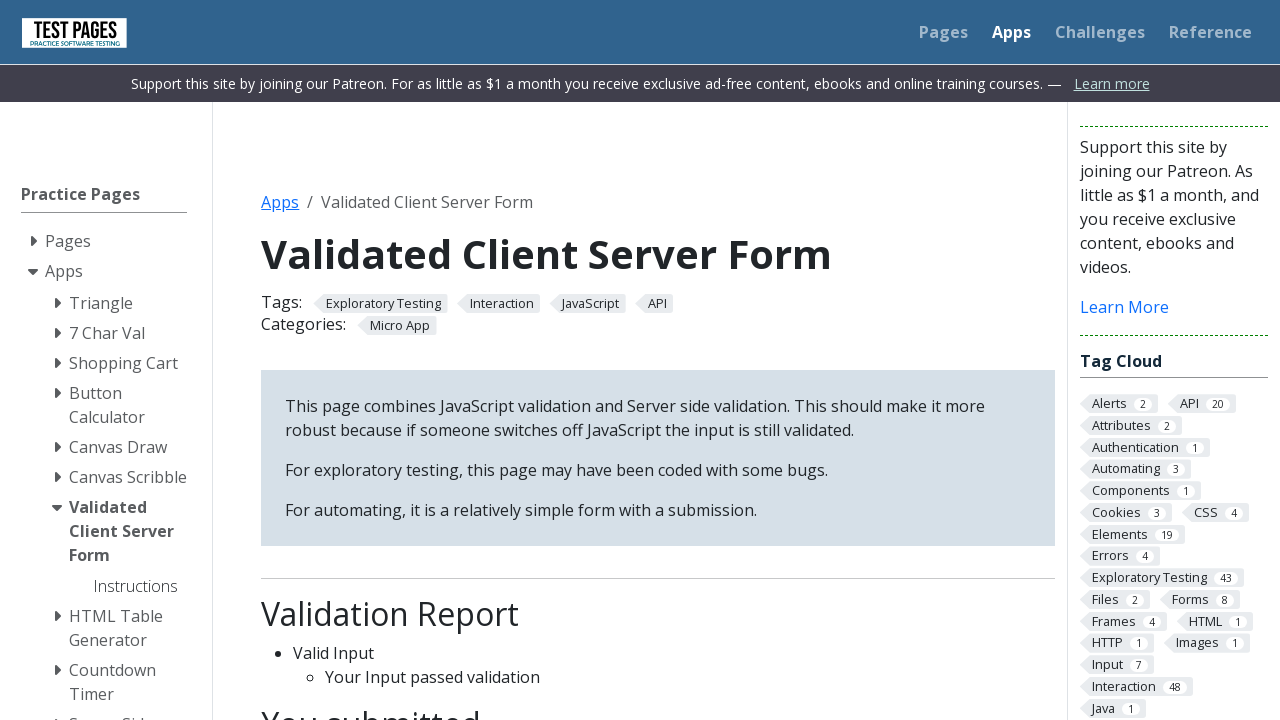

Form submitted and navigated to new page
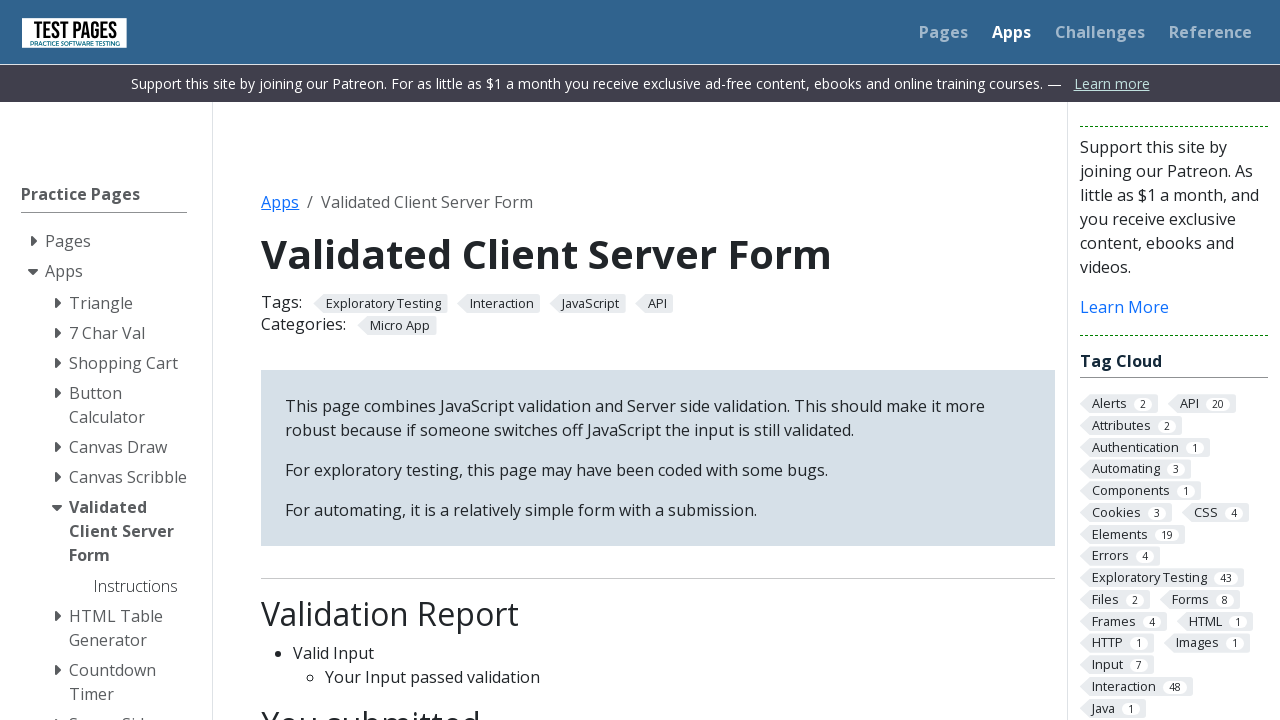

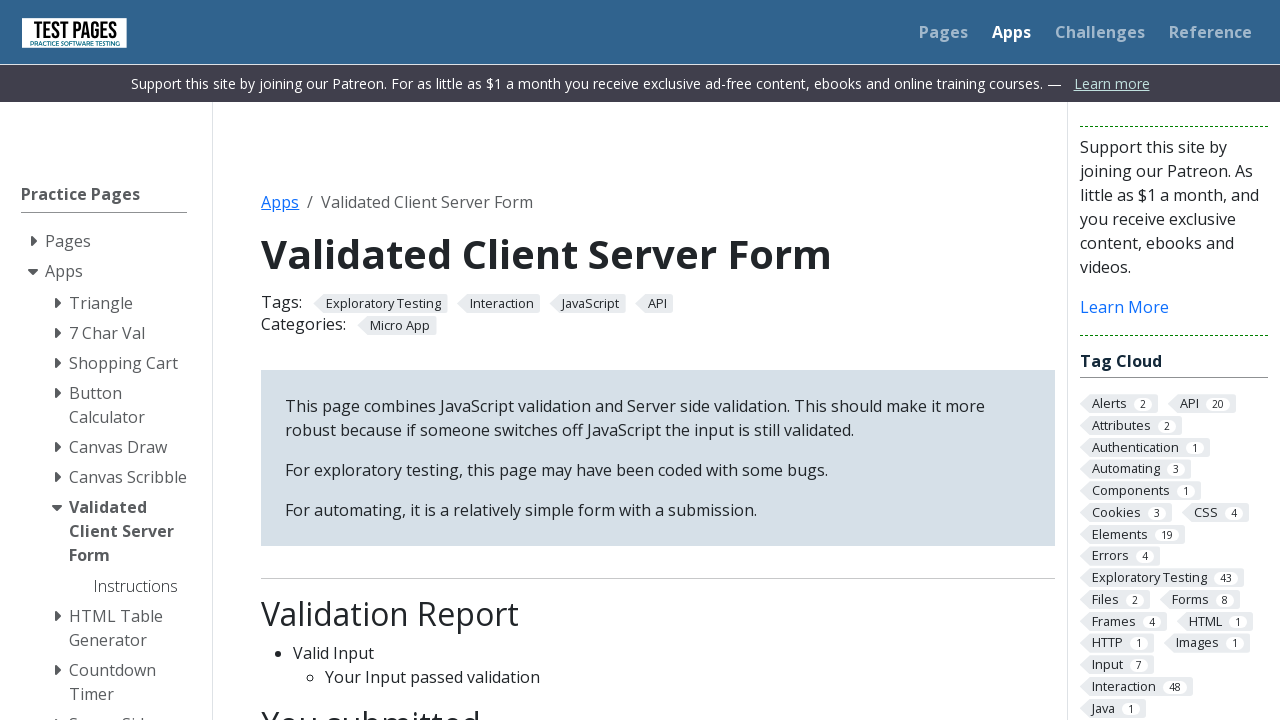